Tests static dropdown functionality by selecting currency options using three different methods: by index, by visible text, and by value.

Starting URL: https://rahulshettyacademy.com/dropdownsPractise/

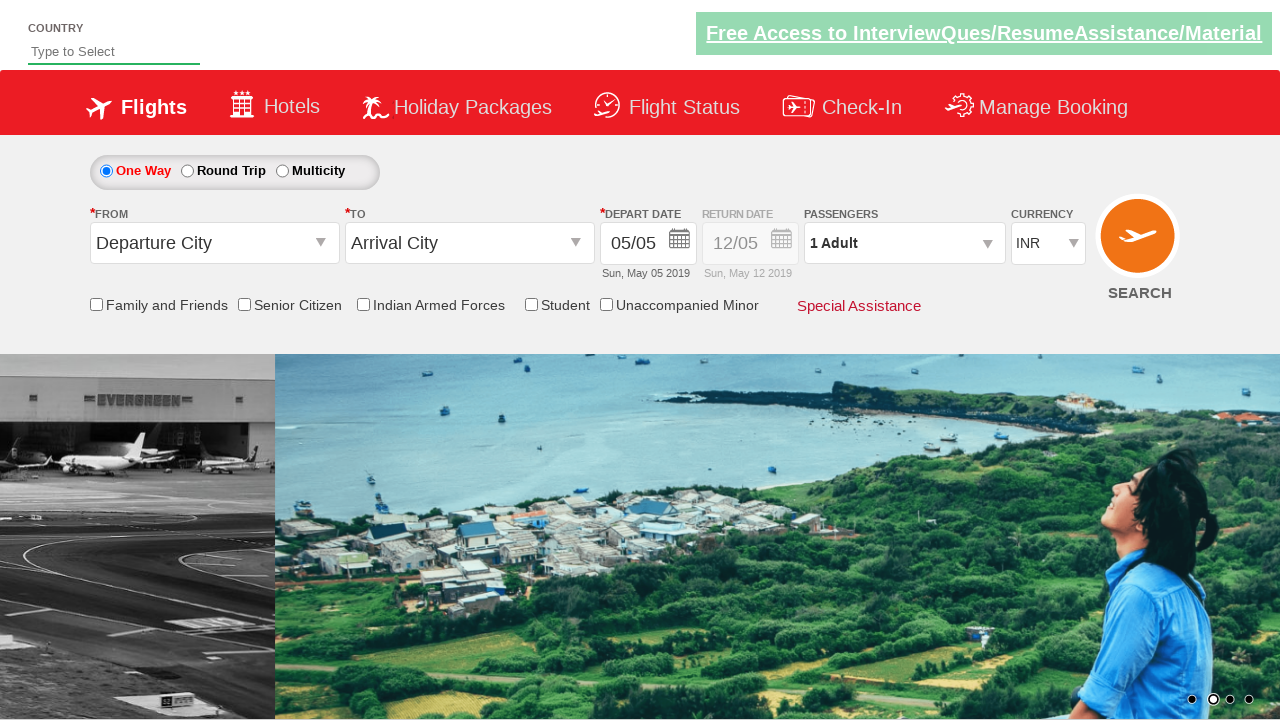

Selected currency dropdown option by index 3 on #ctl00_mainContent_DropDownListCurrency
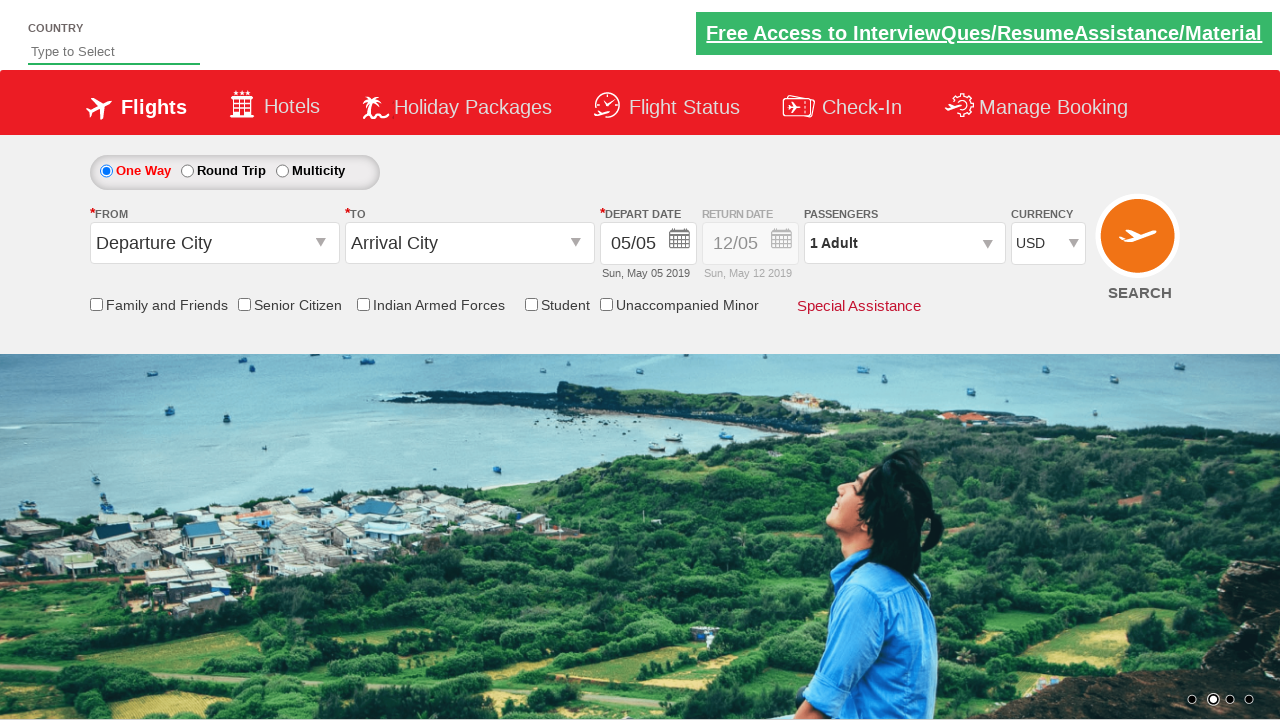

Waited 500ms for dropdown selection to be applied
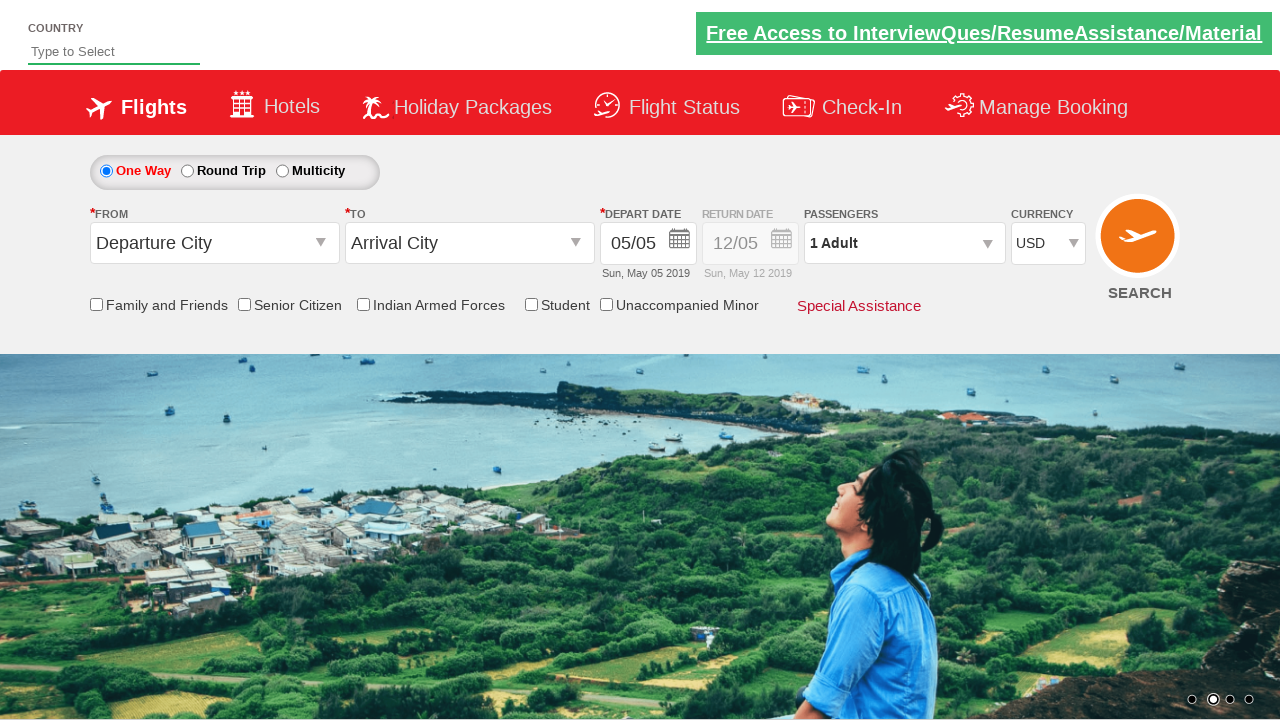

Selected currency dropdown option by visible text 'AED' on #ctl00_mainContent_DropDownListCurrency
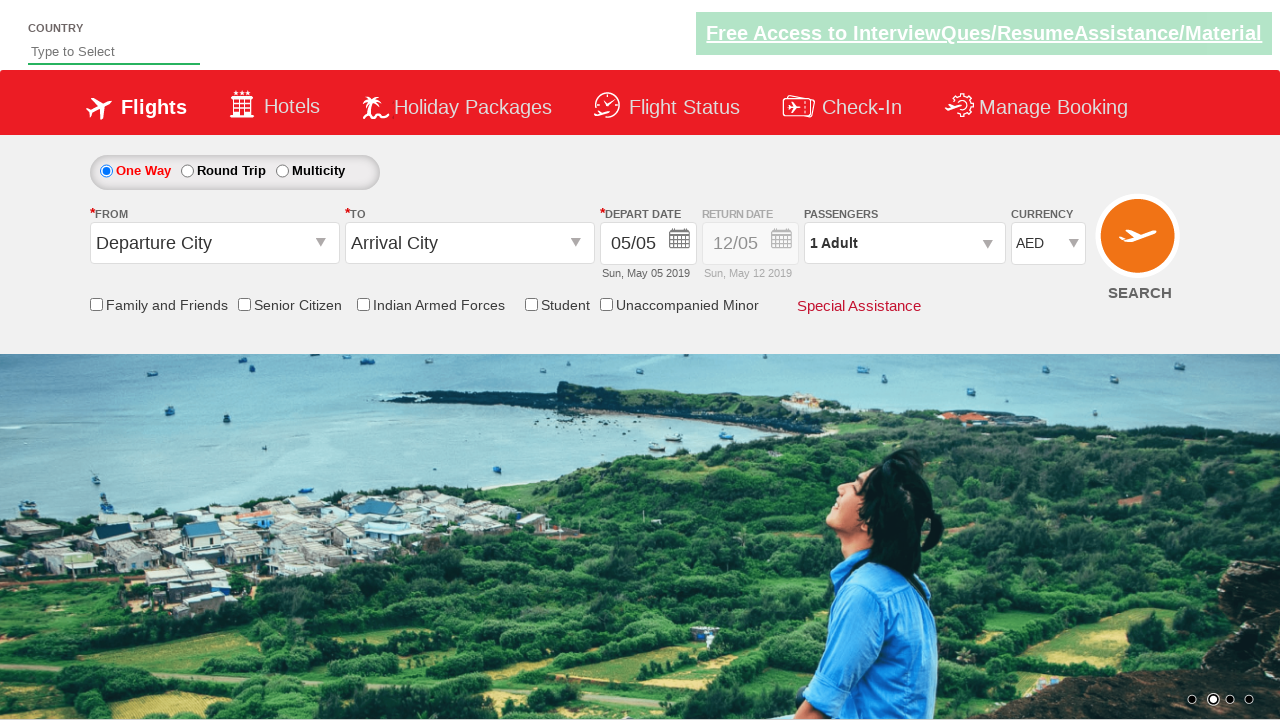

Waited 500ms for dropdown selection to be applied
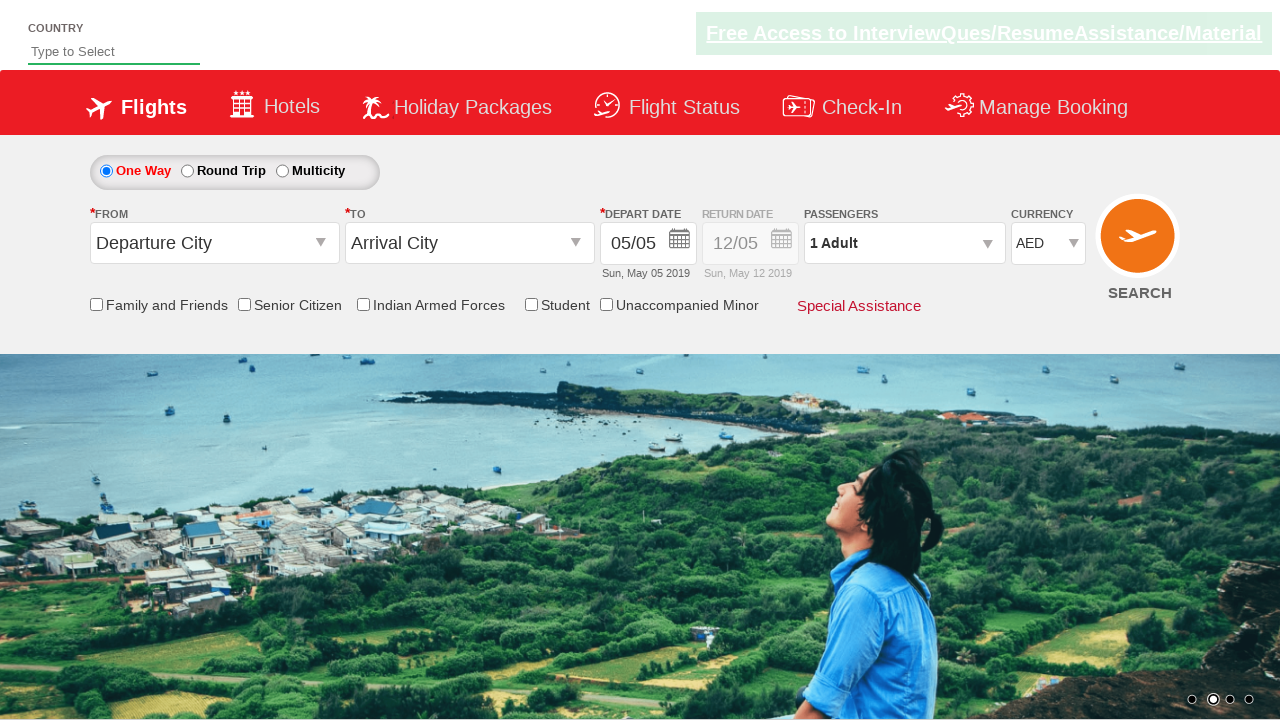

Selected currency dropdown option by value 'INR' on #ctl00_mainContent_DropDownListCurrency
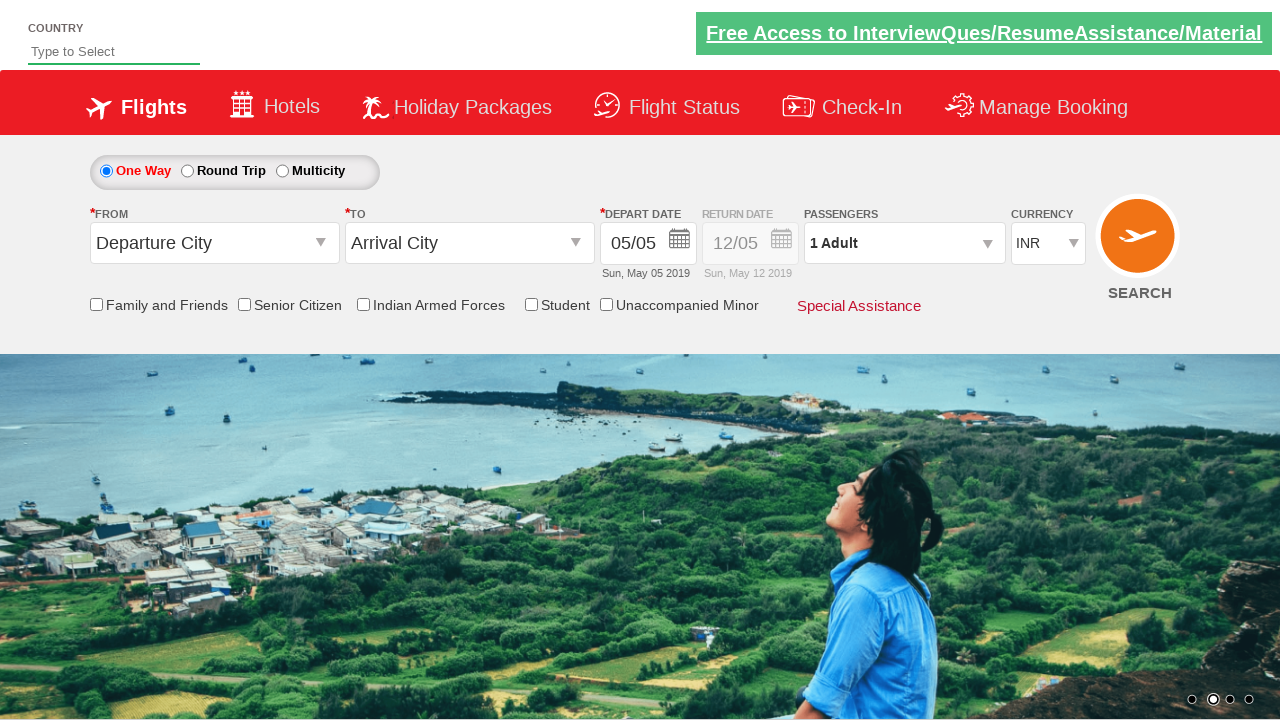

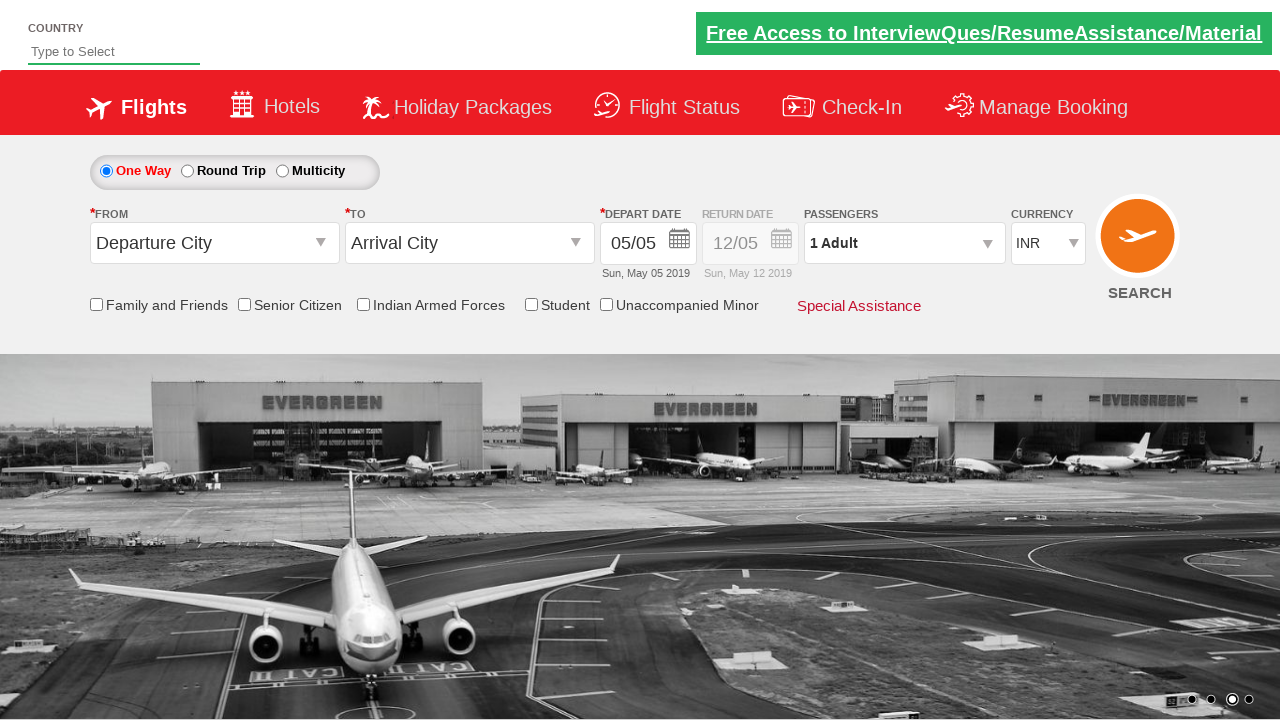